Tests that the page title contains the expected text by navigating to a test page and verifying the title

Starting URL: http://saucelabs.com/test/guinea-pig

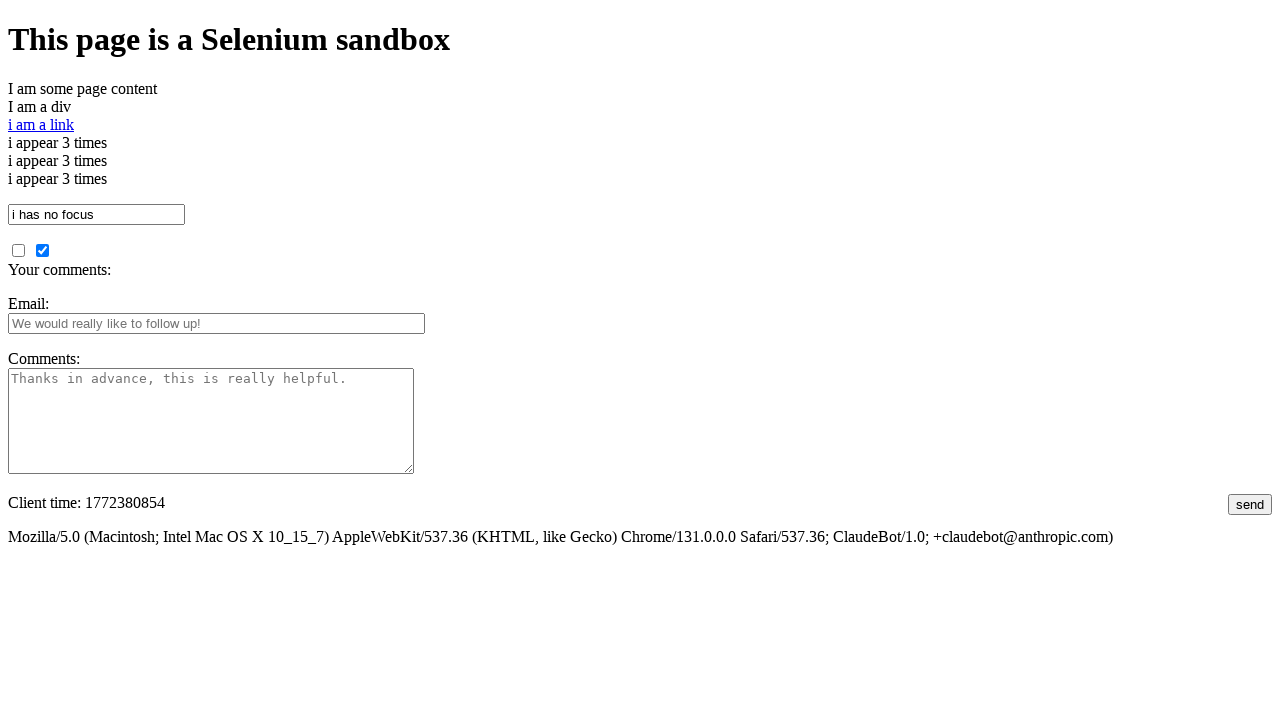

Navigated to test page at http://saucelabs.com/test/guinea-pig
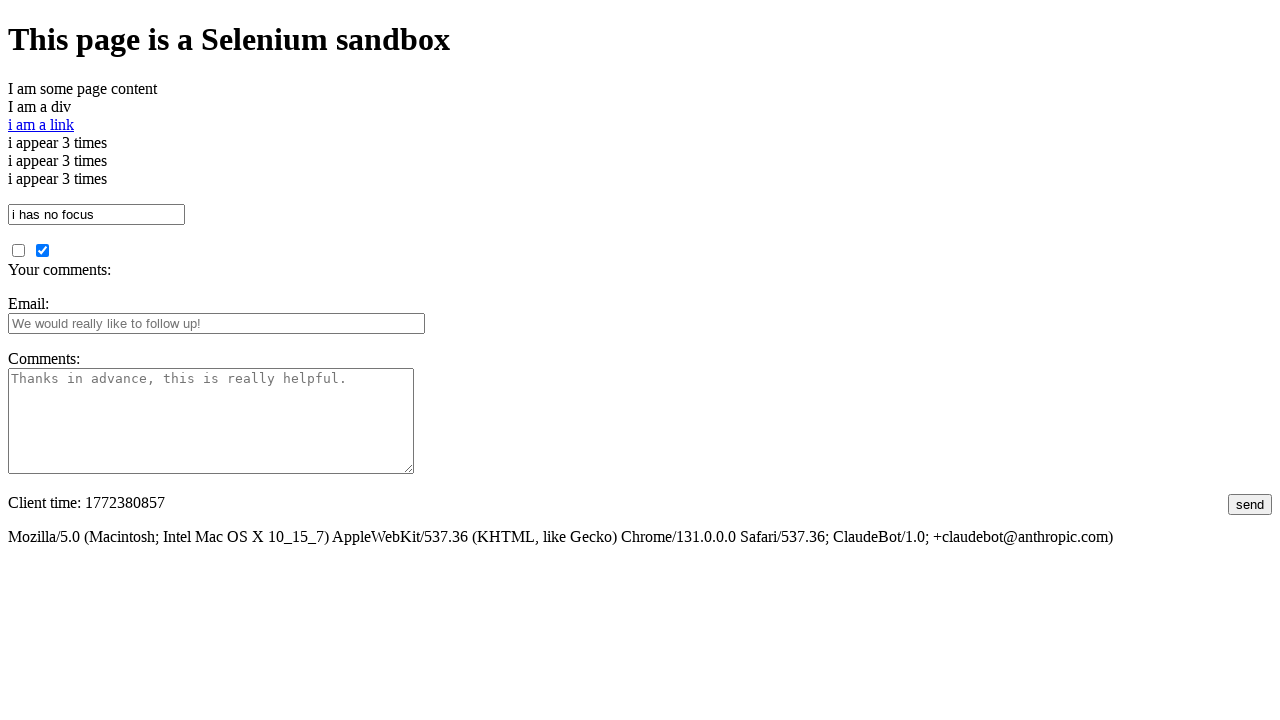

Verified page title contains 'I am a page title'
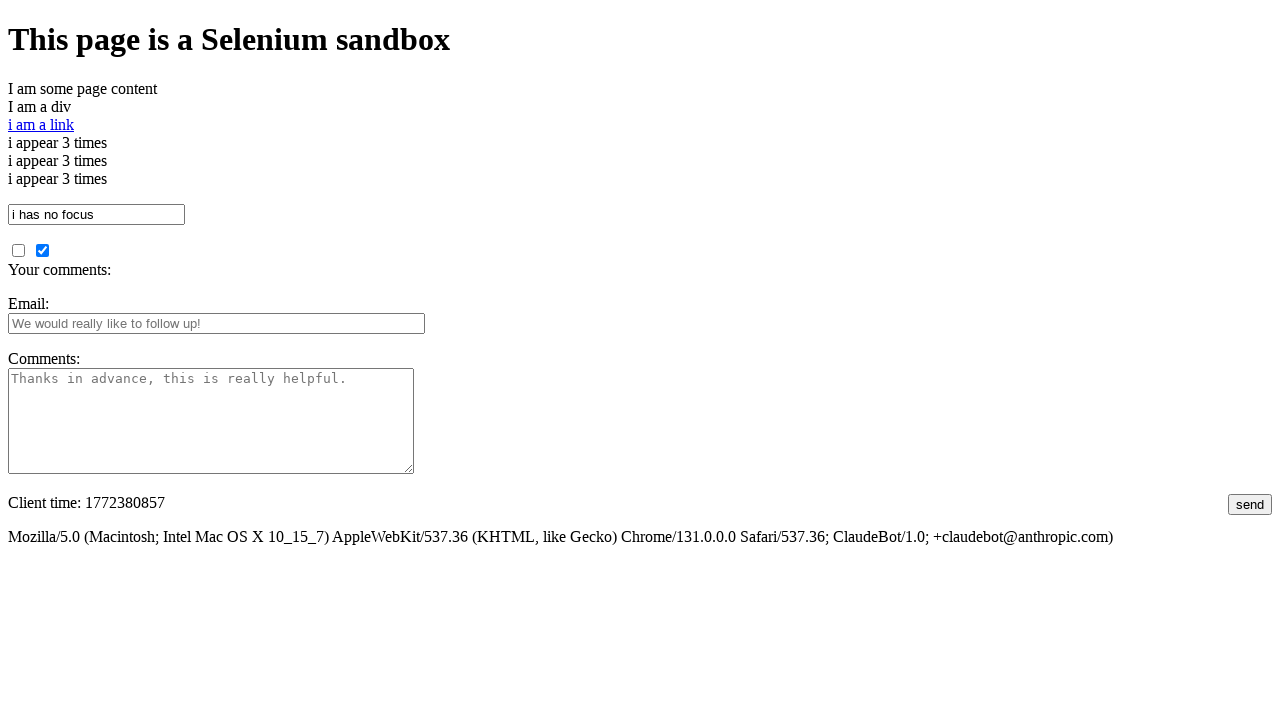

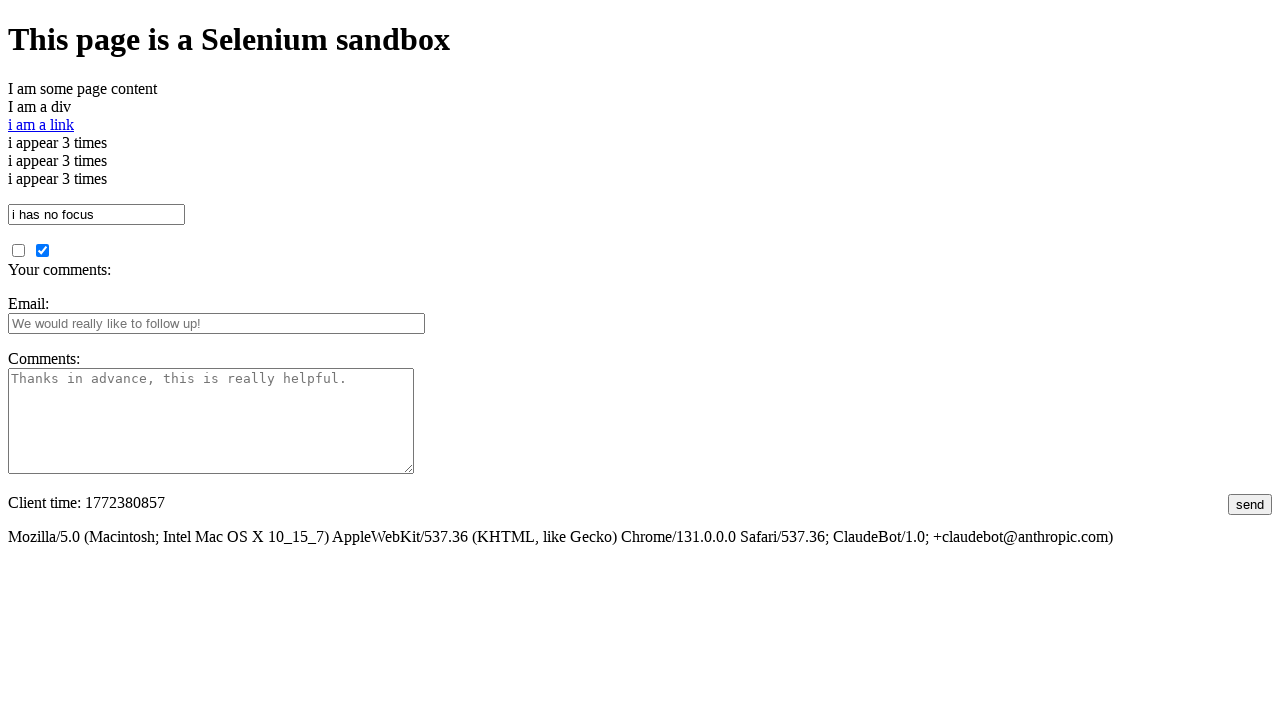